Tests keyboard shortcuts functionality by typing text in the first textarea, selecting all with Ctrl+A, copying with Ctrl+C, navigating to the second textarea with Tab, and pasting with Ctrl+V.

Starting URL: https://text-compare.com/

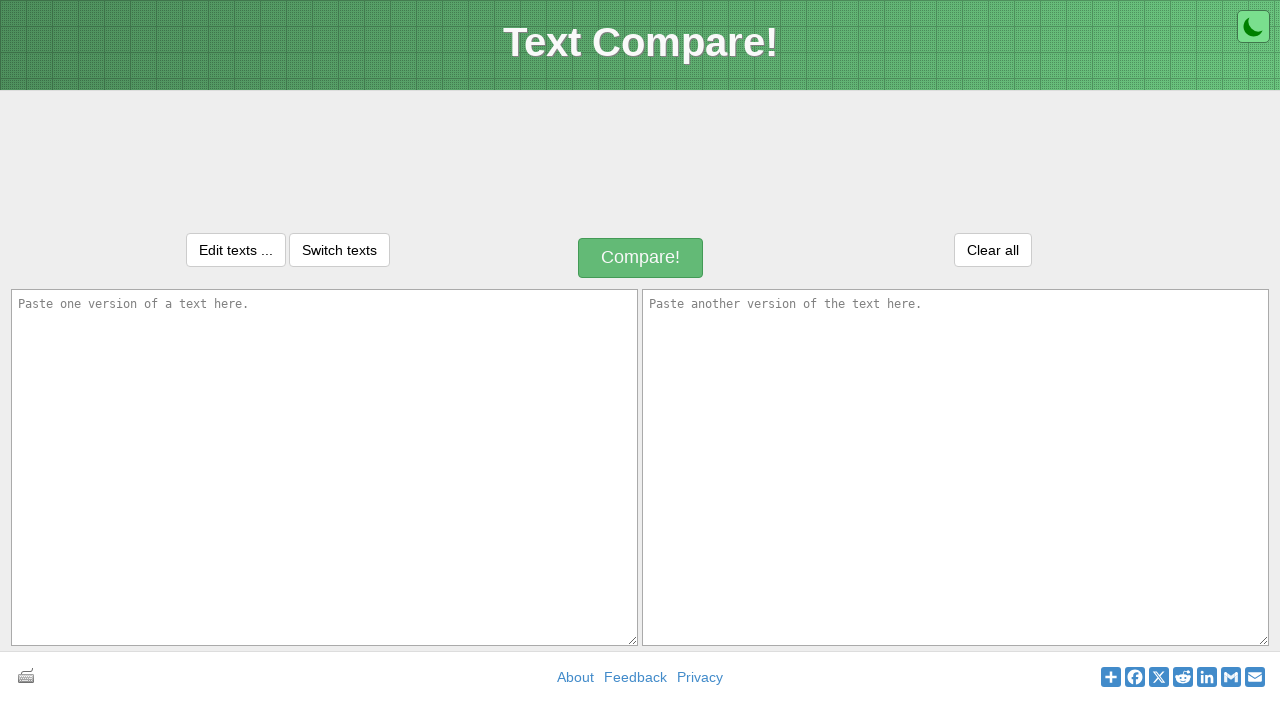

Located the first textarea element
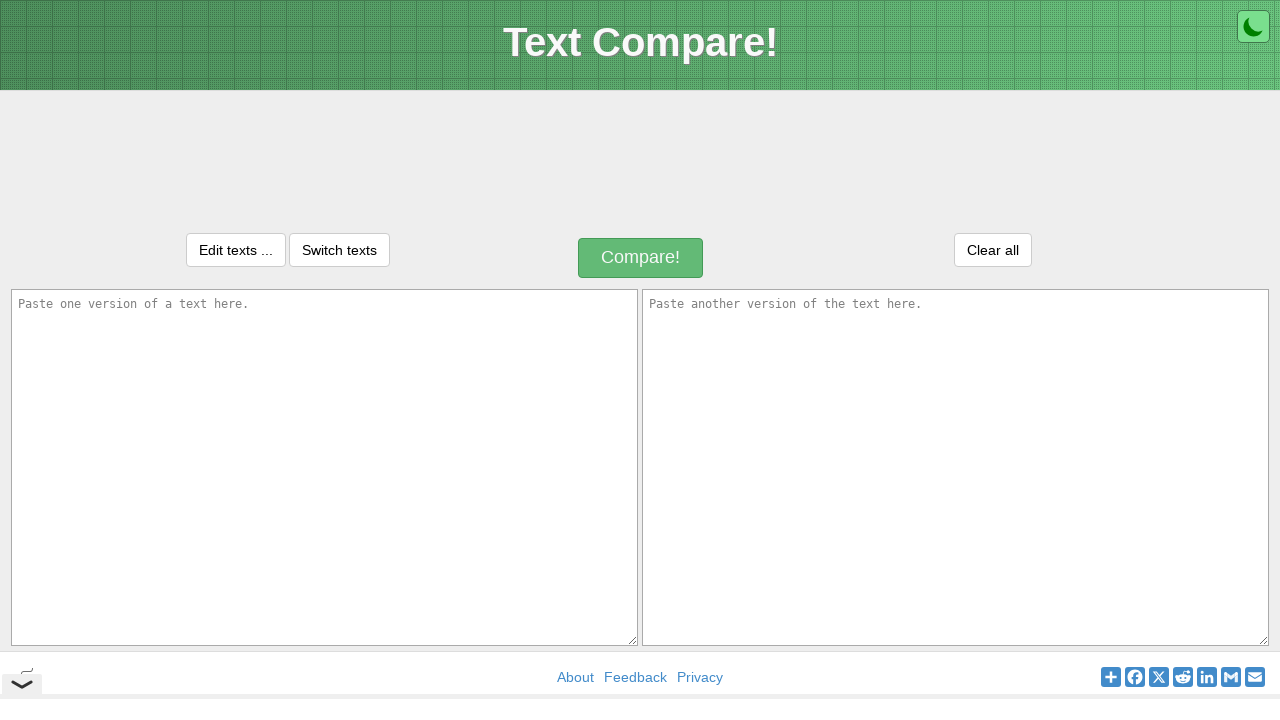

Filled first textarea with 'welcome to selenium' on textarea#inputText1
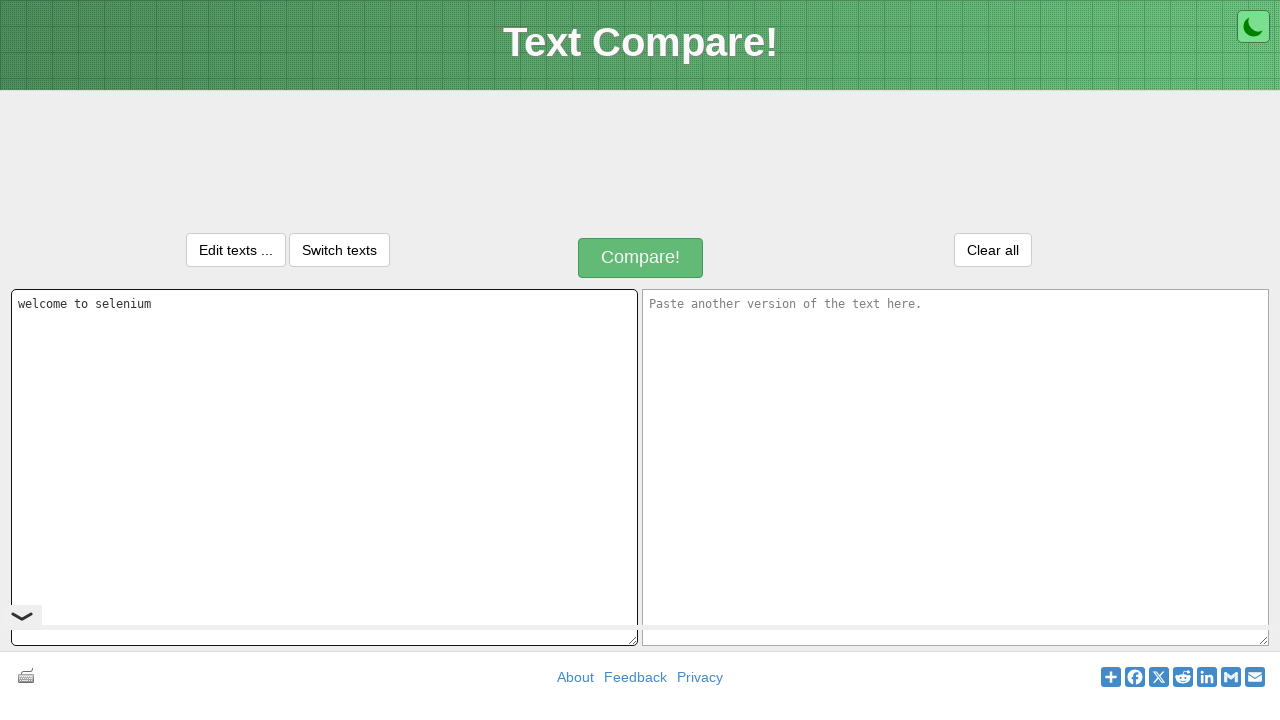

Clicked on the first textarea to focus it at (324, 467) on textarea#inputText1
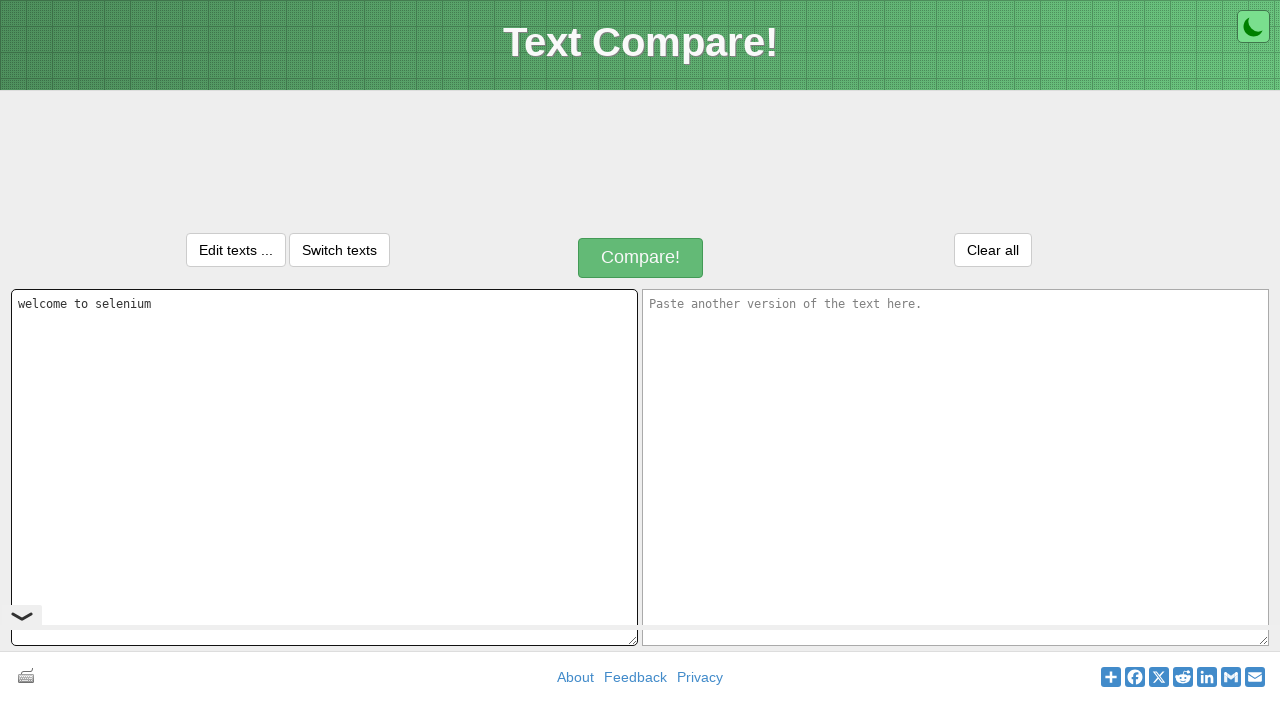

Selected all text in first textarea using Ctrl+A
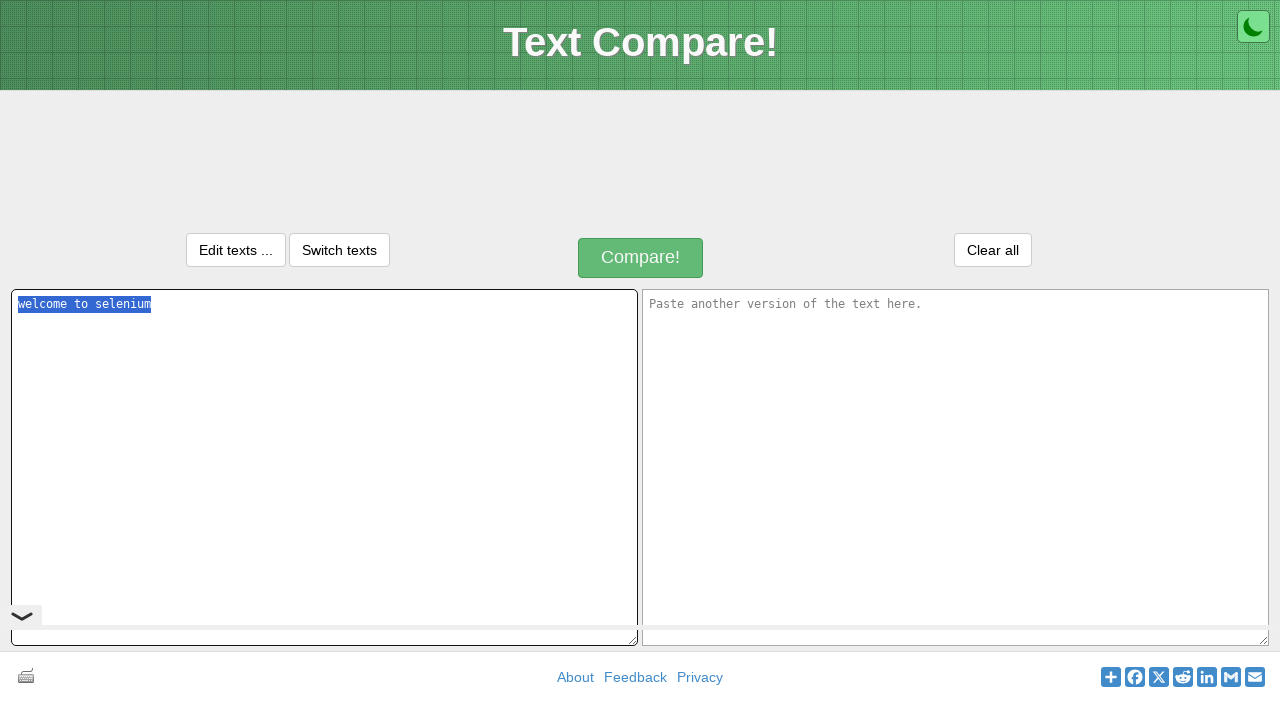

Copied selected text using Ctrl+C
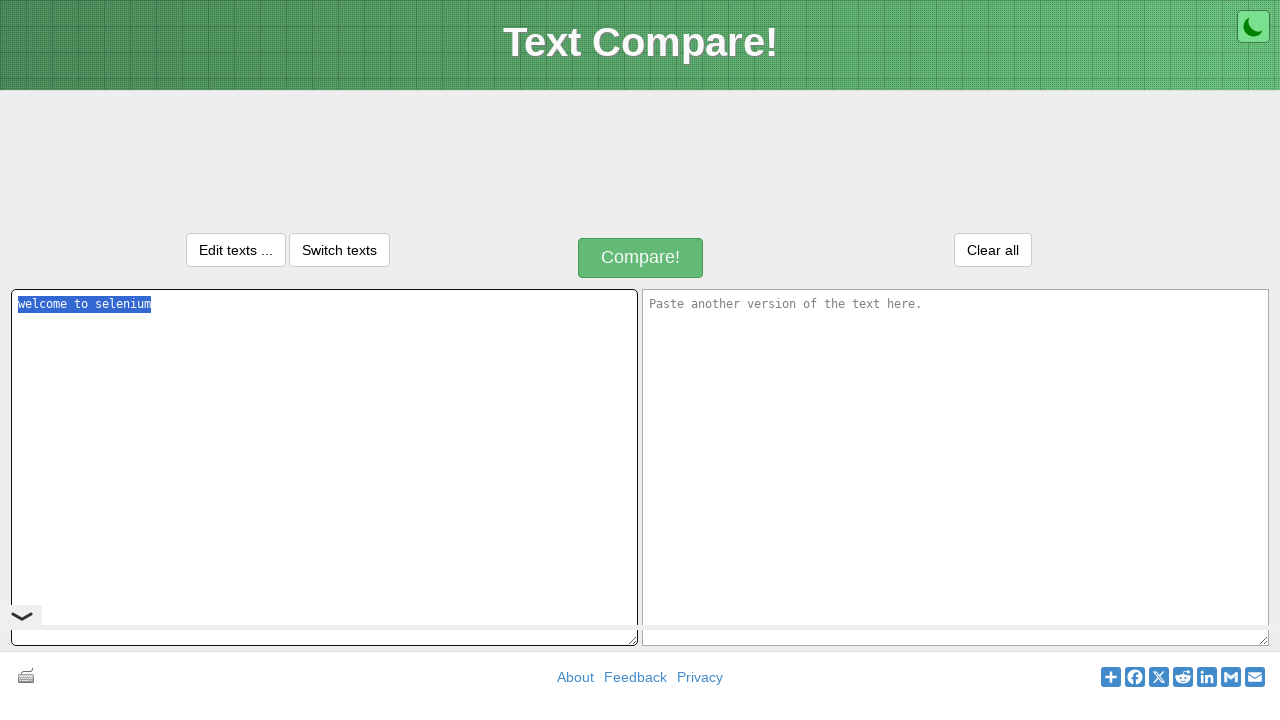

Pressed Tab to navigate to the second textarea
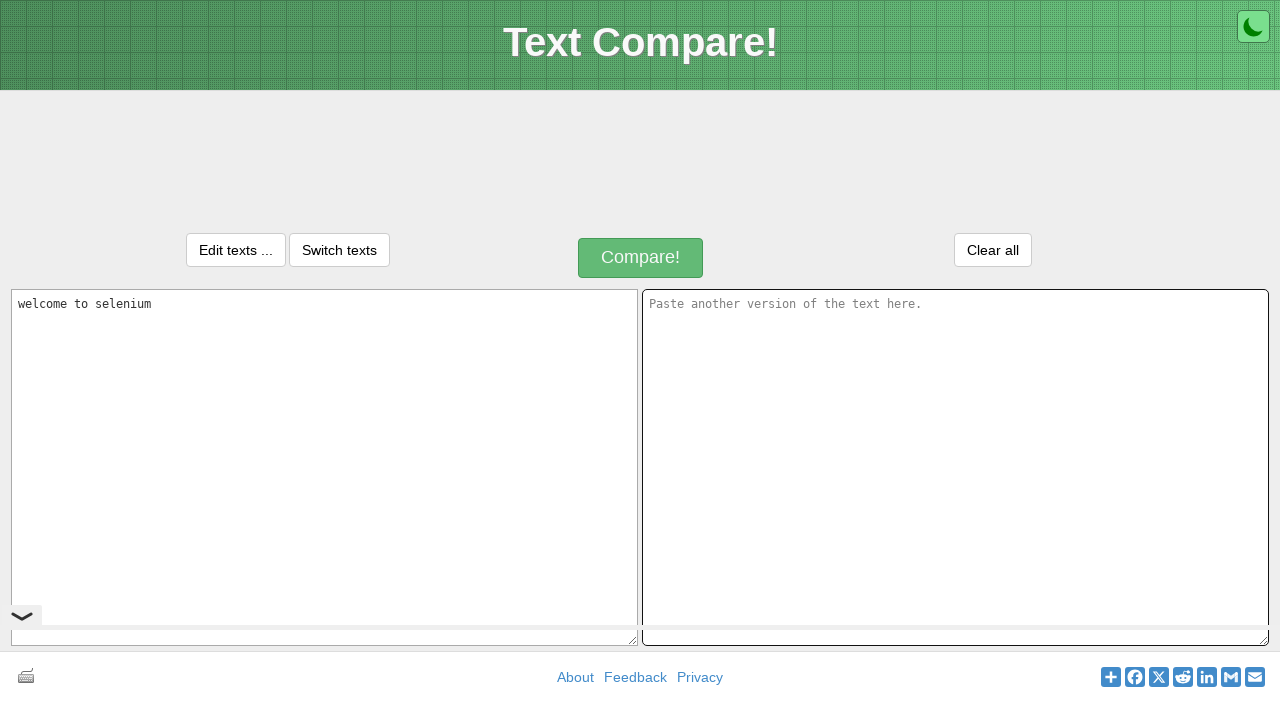

Pasted text into second textarea using Ctrl+V
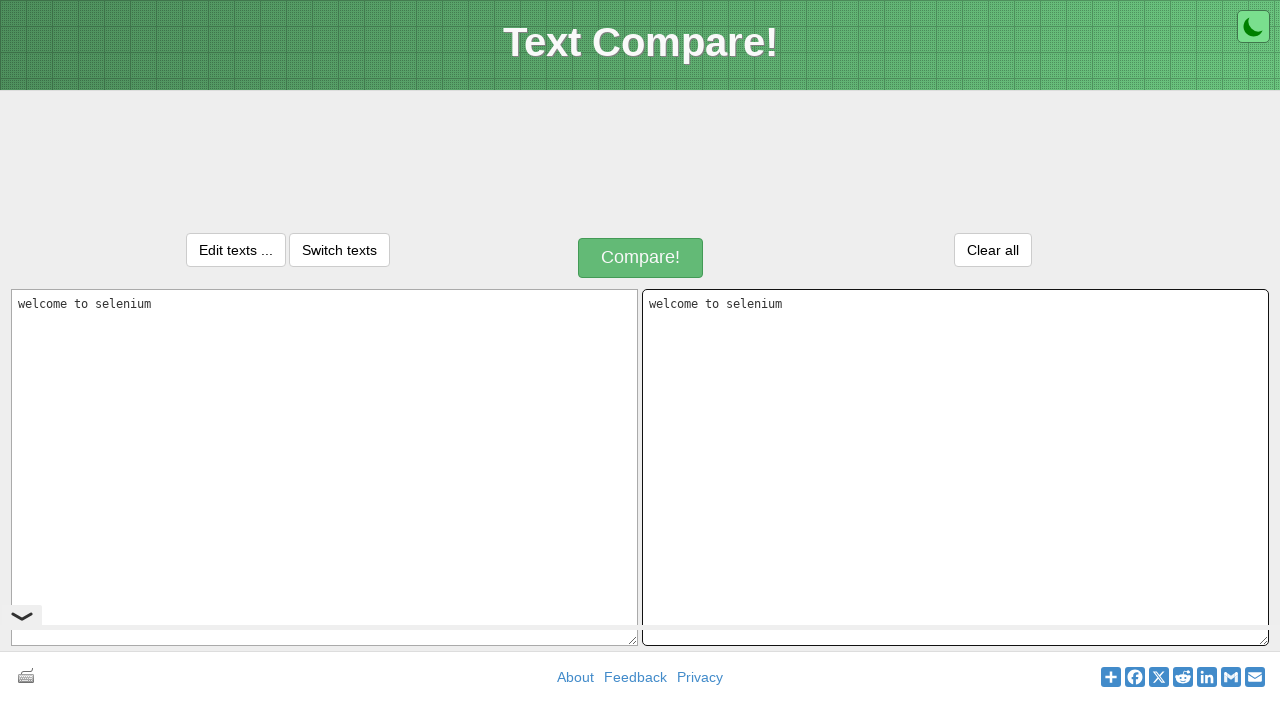

Verified that text 'welcome to selenium' was successfully pasted into second textarea
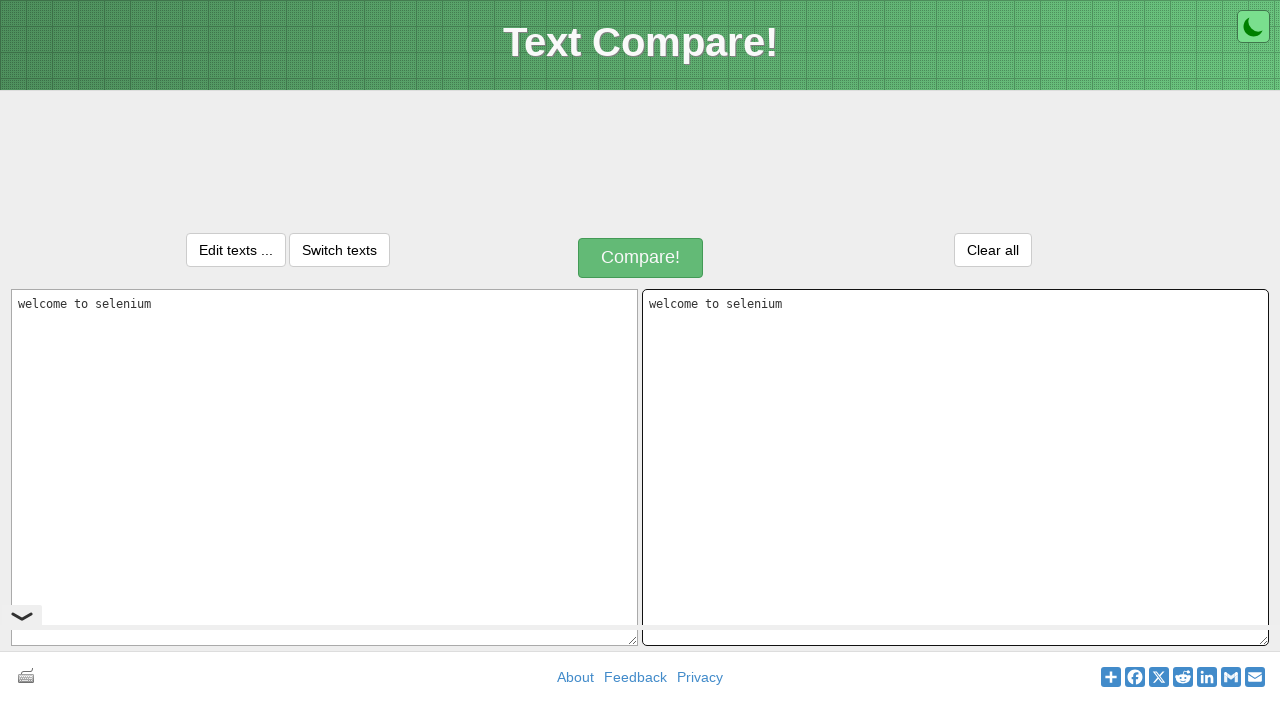

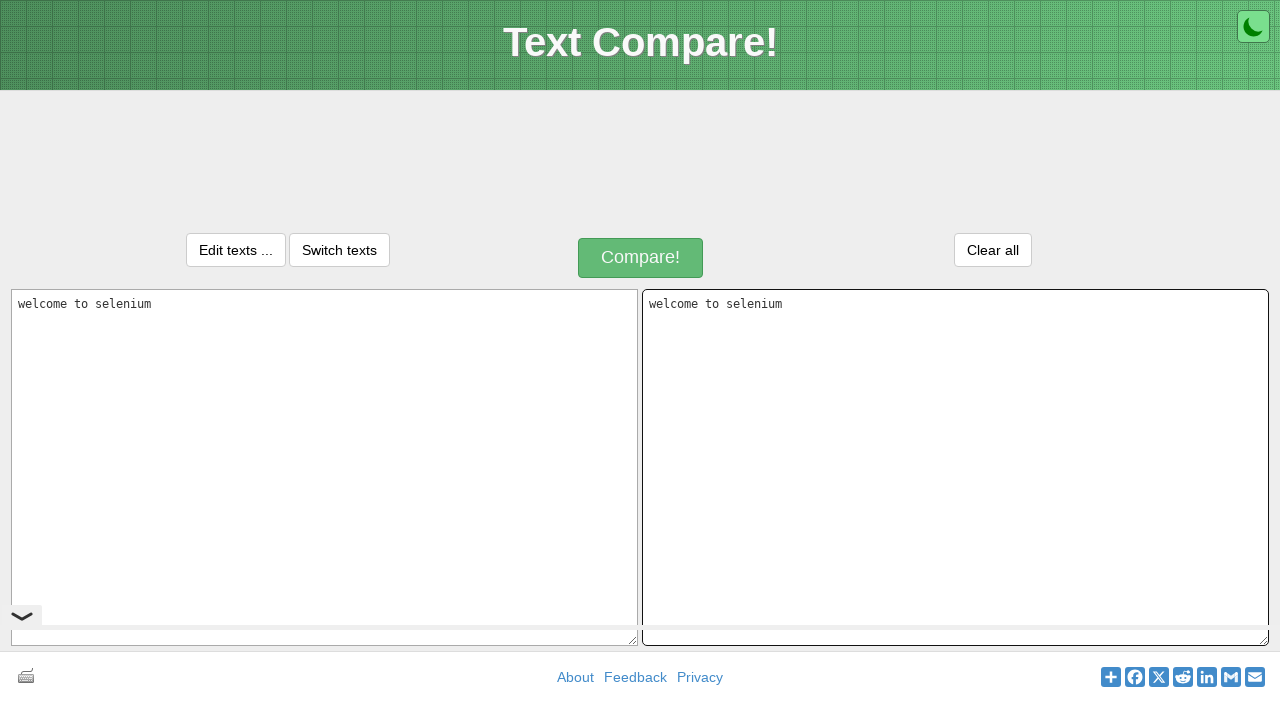